Verifies that no images on the page overlap with each other

Starting URL: https://www.xenonstack.com

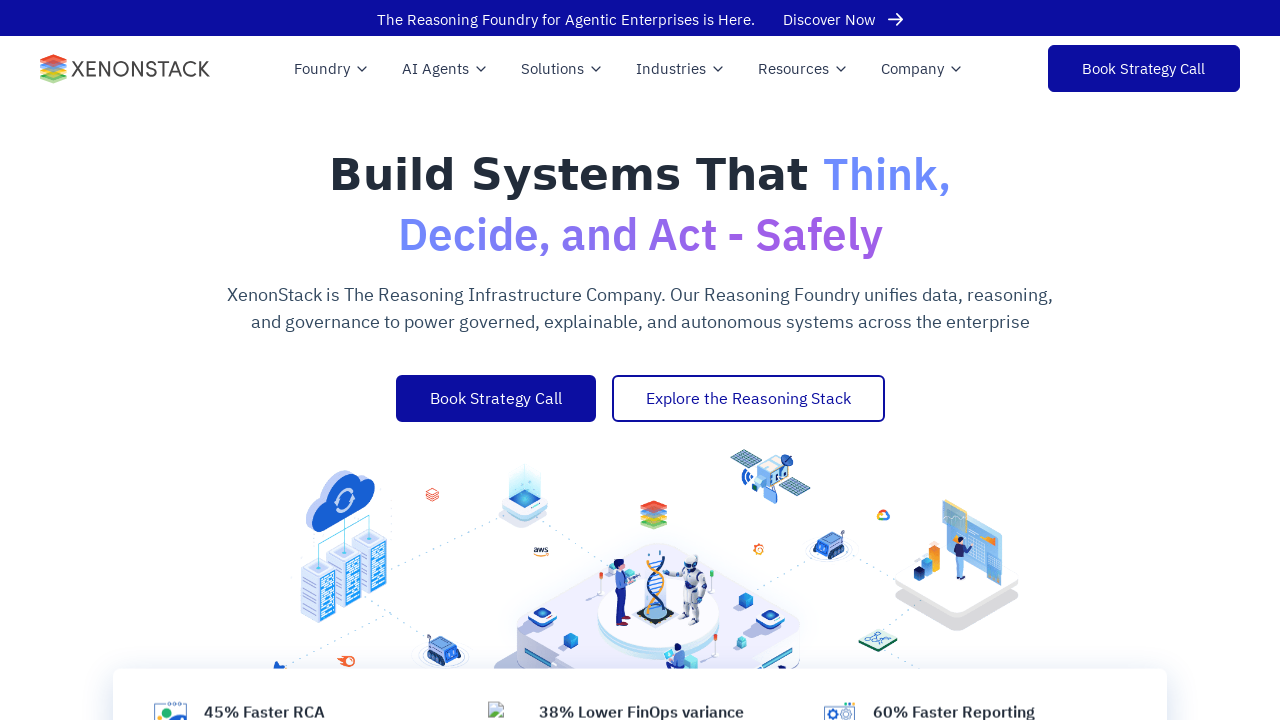

Navigated to https://www.xenonstack.com
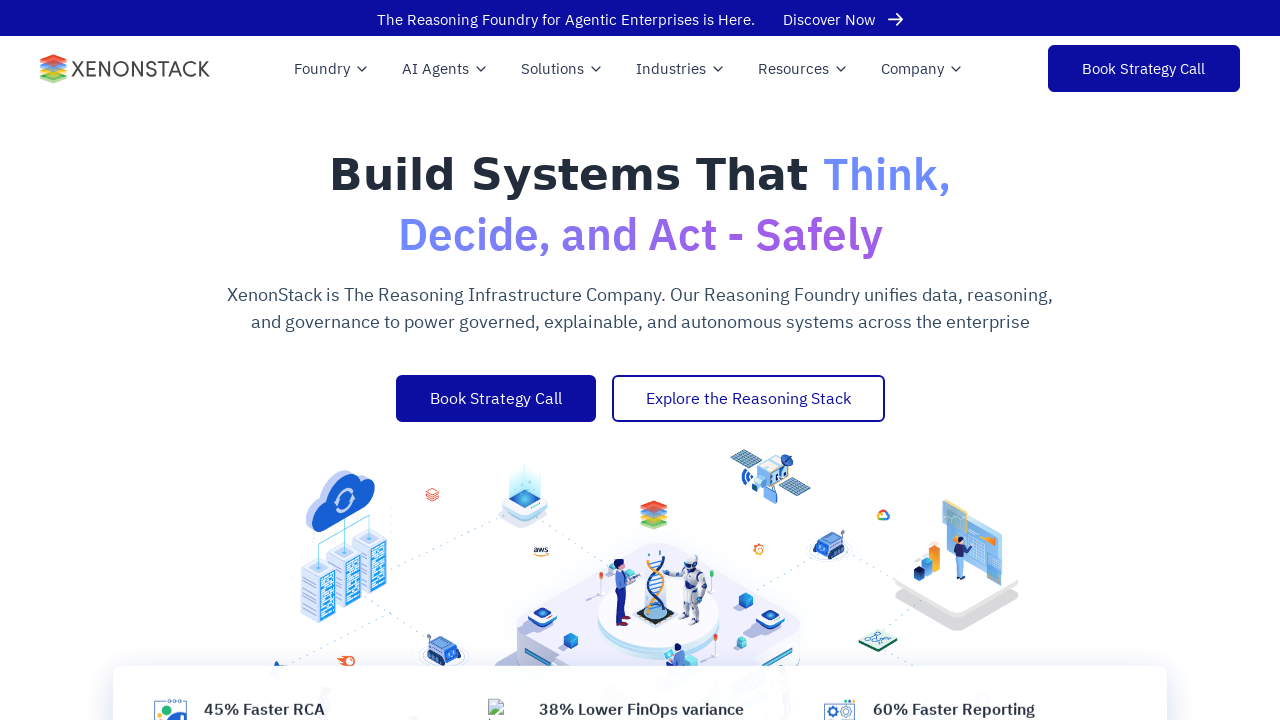

All images on the page have loaded
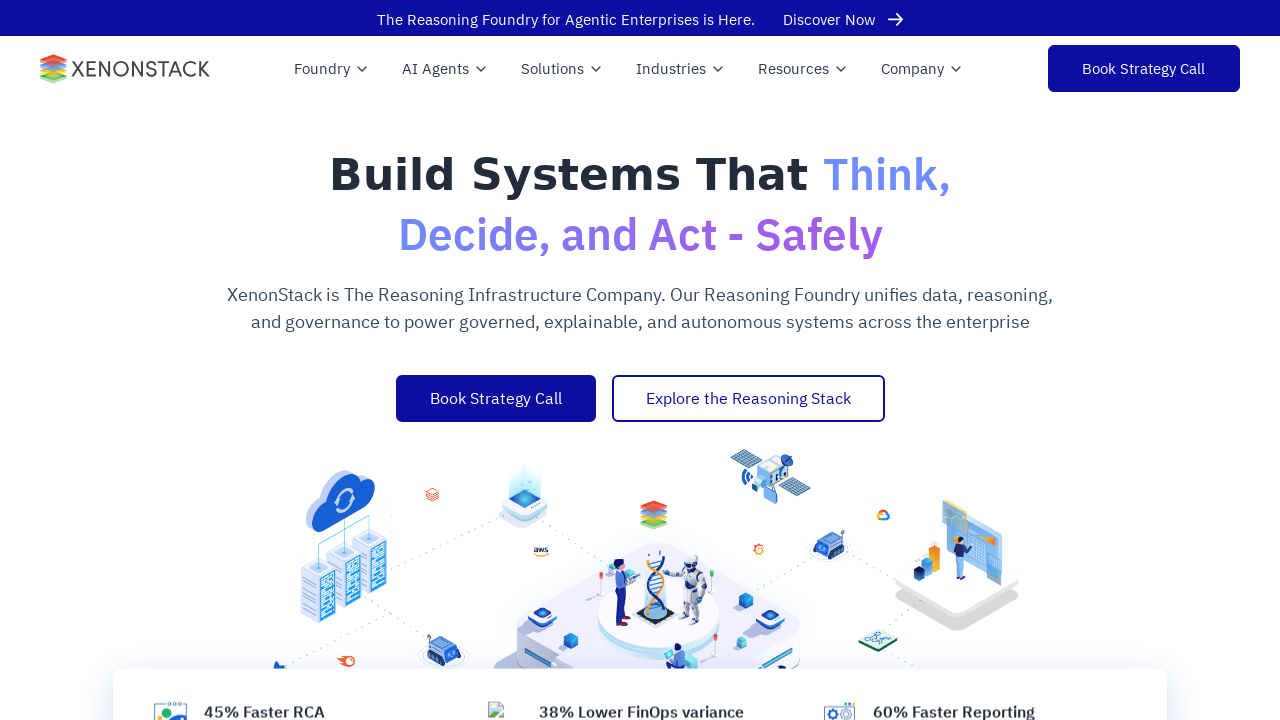

Found 193 images on the page
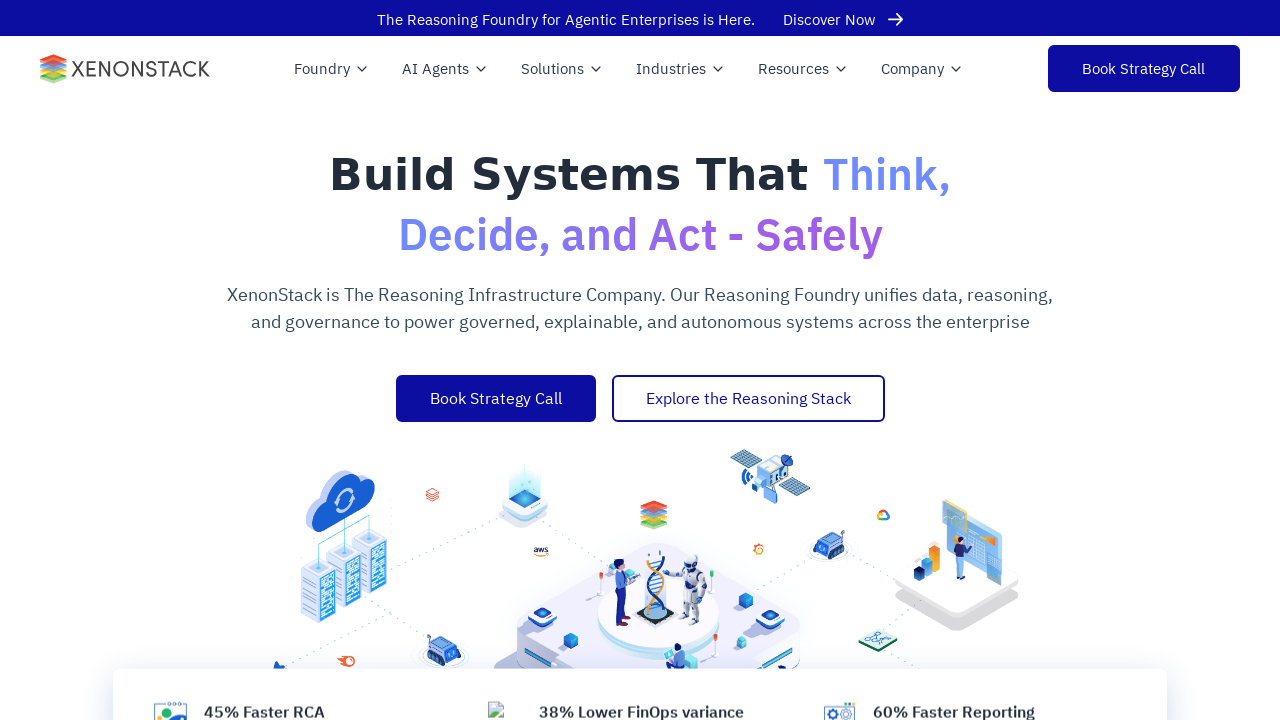

Extracted bounding boxes for 162 visible images
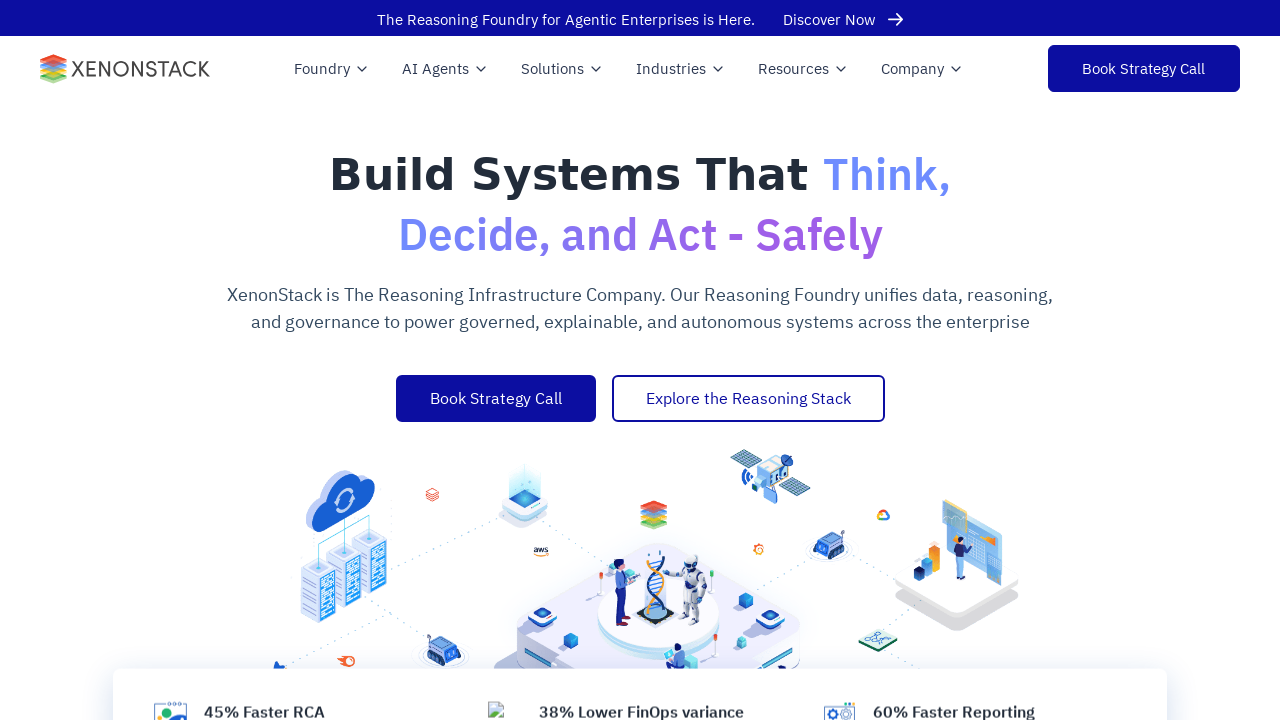

Overlap detection completed - overlapping images found
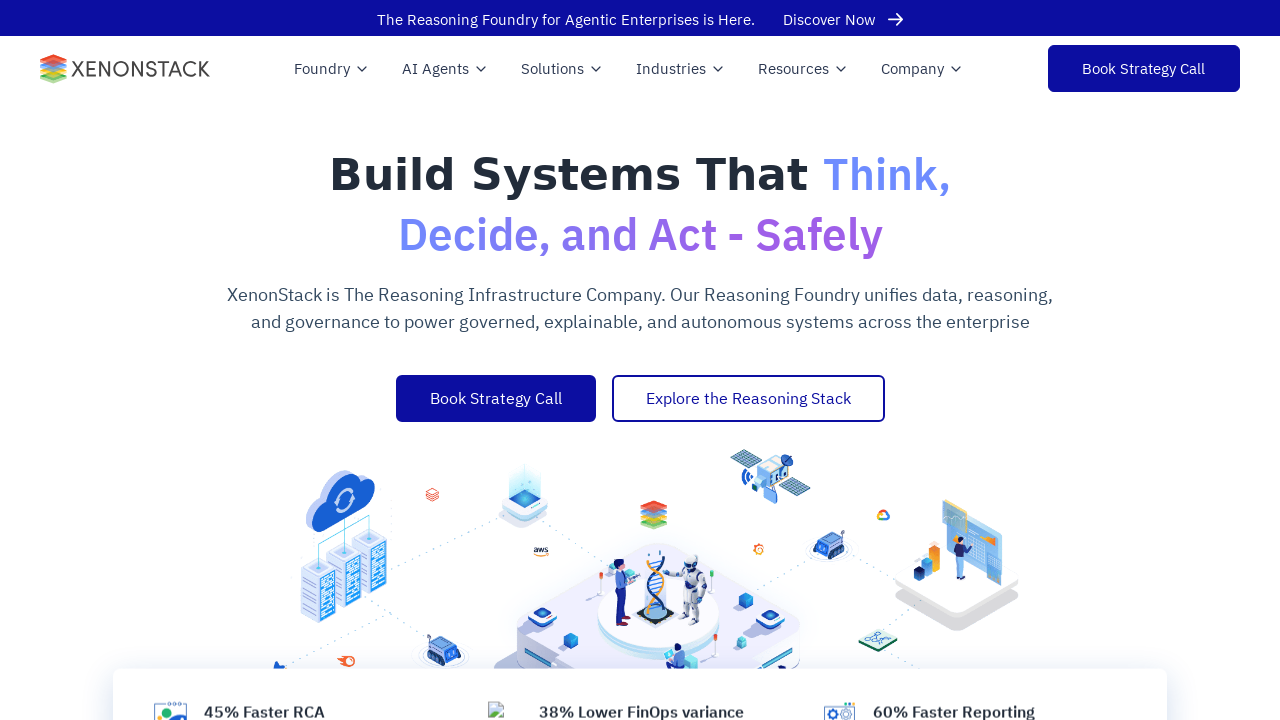

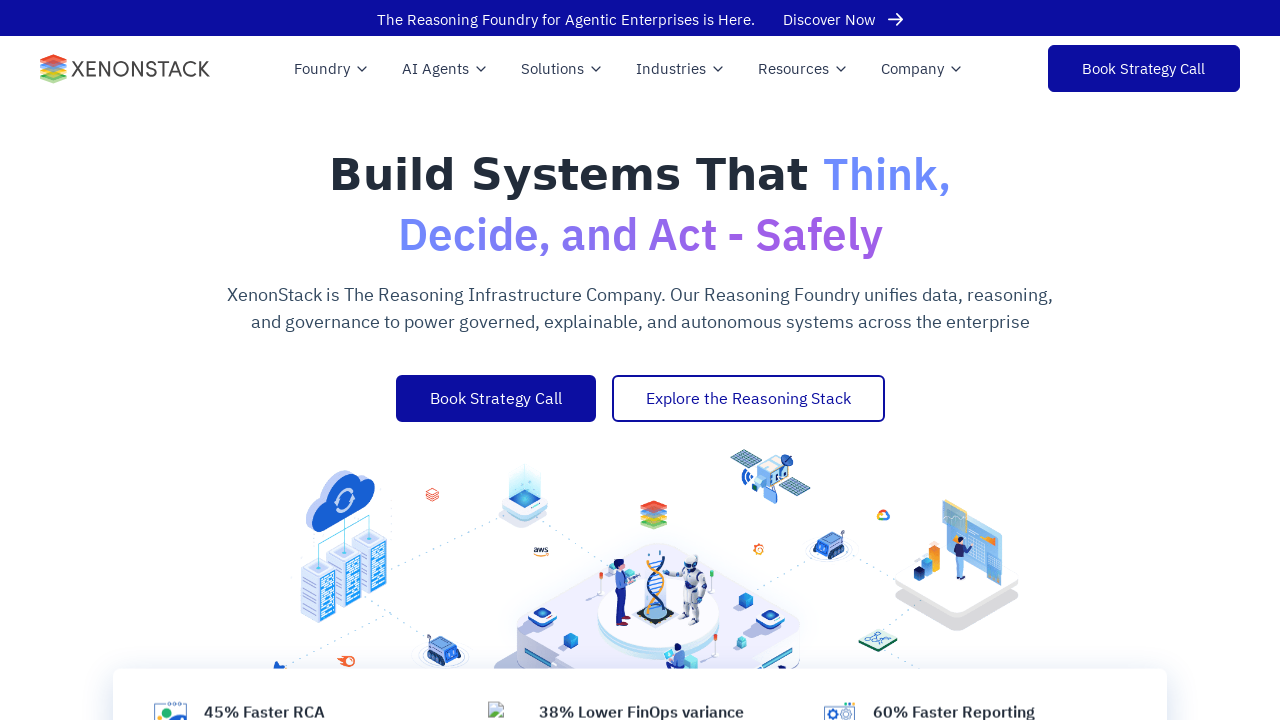